Navigates to the OrangeHRM demo homepage and waits for the page to load completely.

Starting URL: https://opensource-demo.orangehrmlive.com/

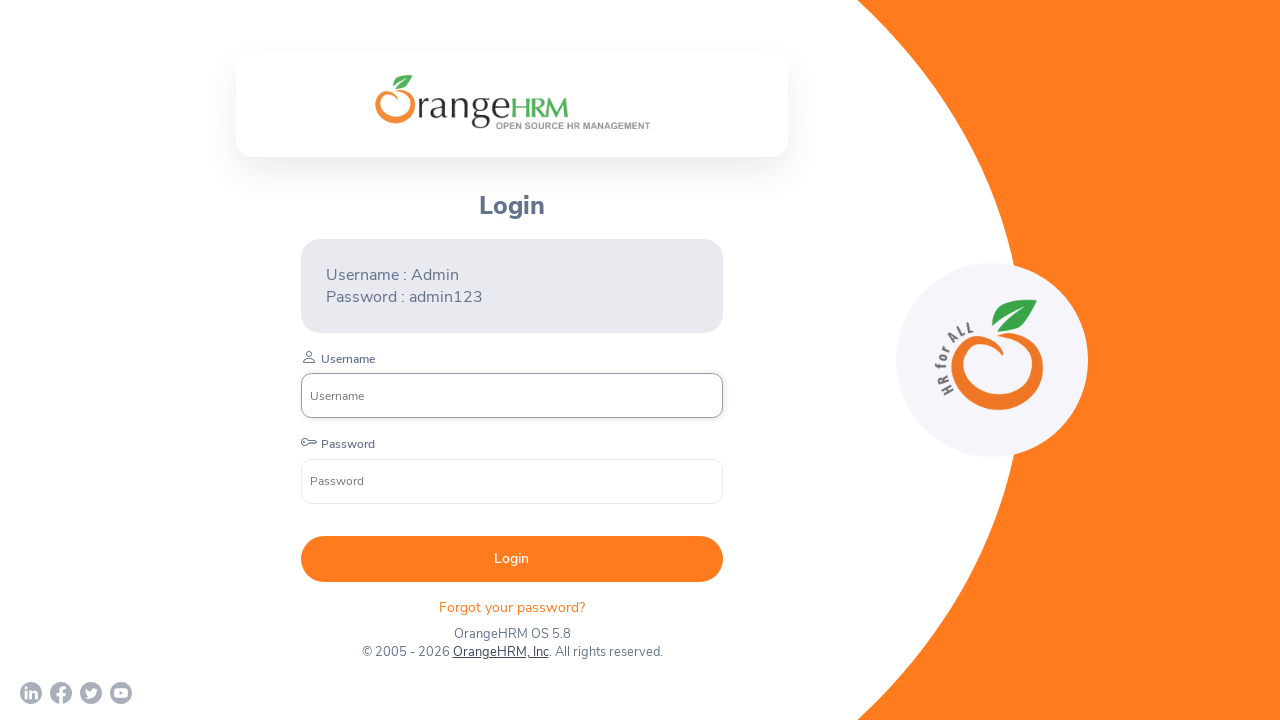

Waited for page to fully load with networkidle state
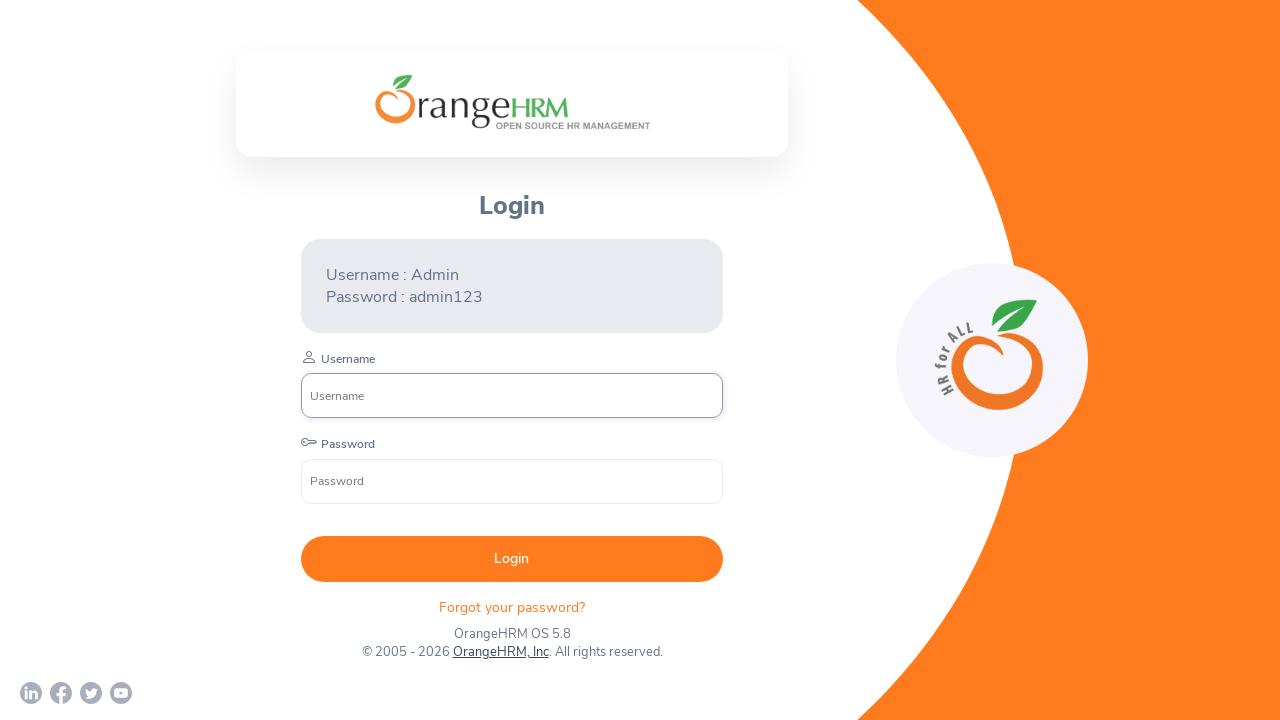

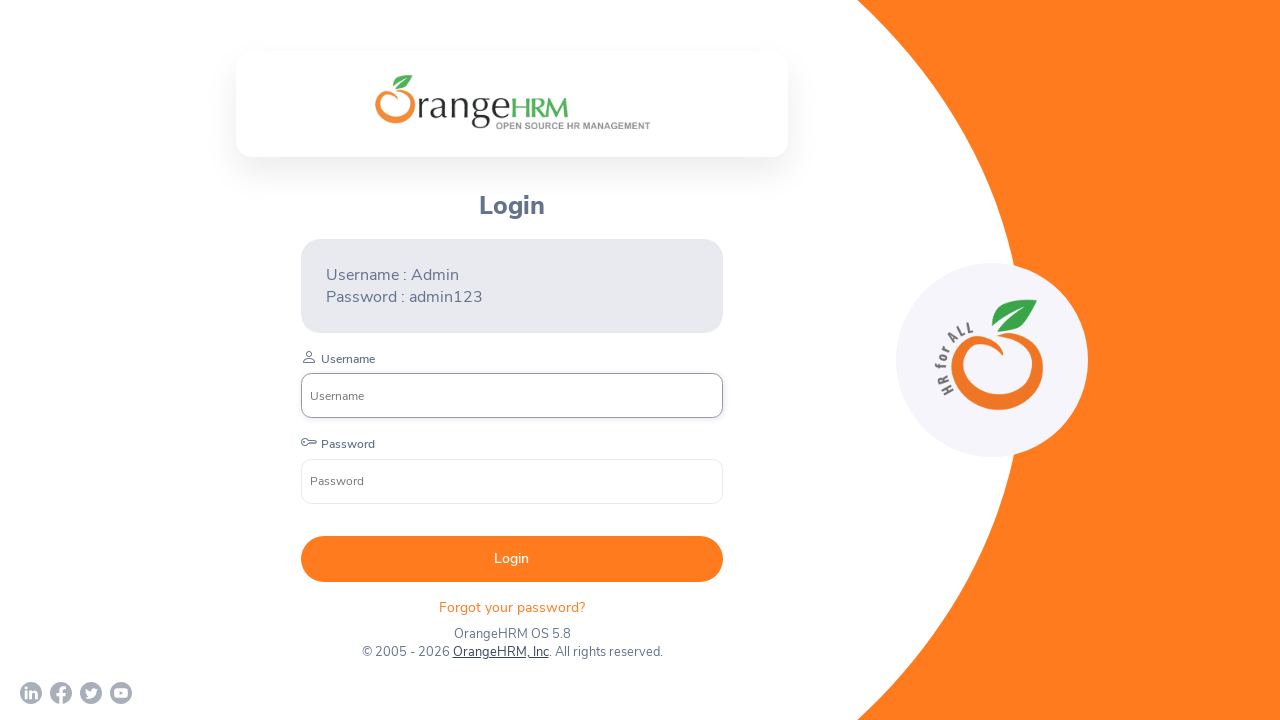